Tests clicking a button that adds a new paragraph element to the page after 3 seconds

Starting URL: https://igorsmasc.github.io/praticando_waits/

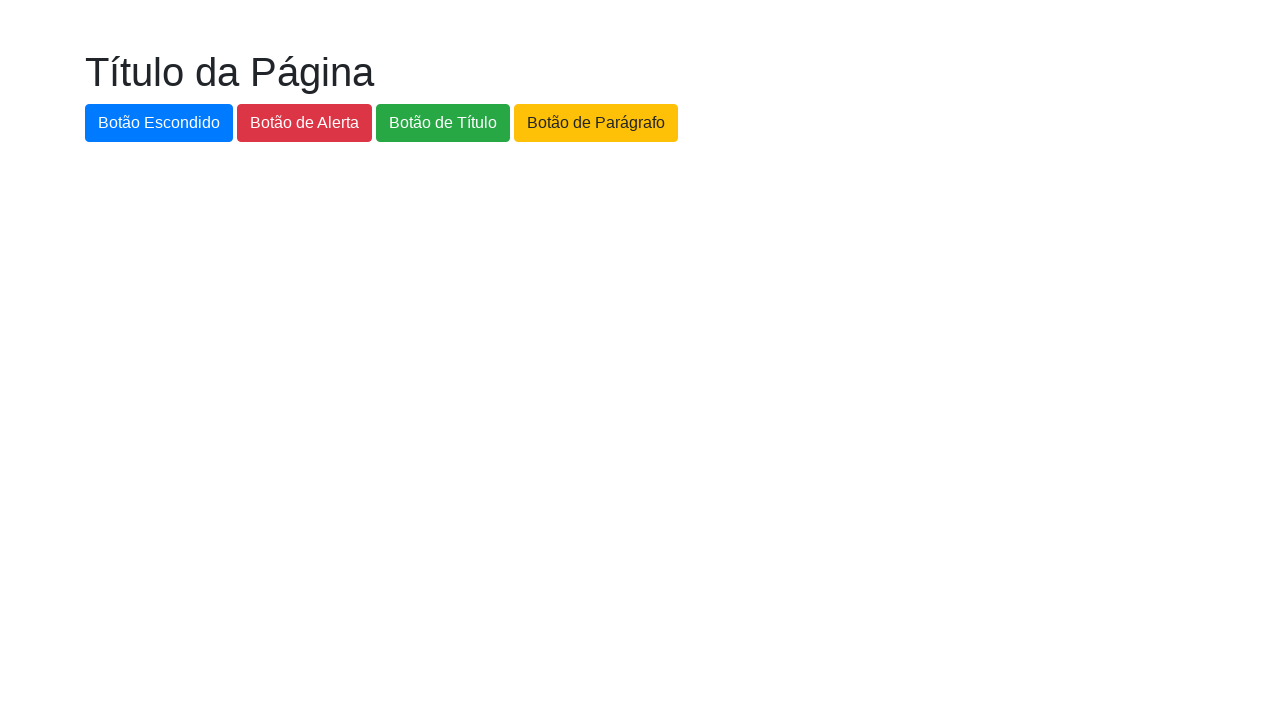

Navigated to the practice waits page
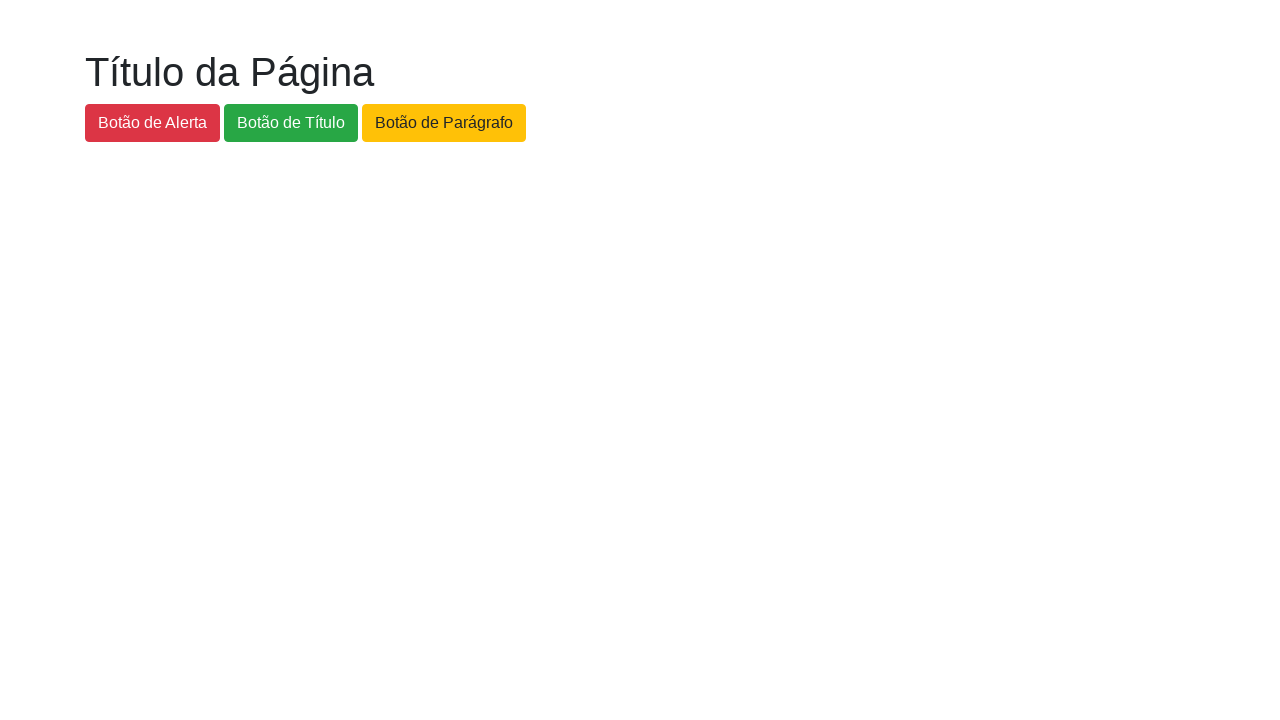

Clicked the button to add a new paragraph at (444, 123) on #botao-paragrafo
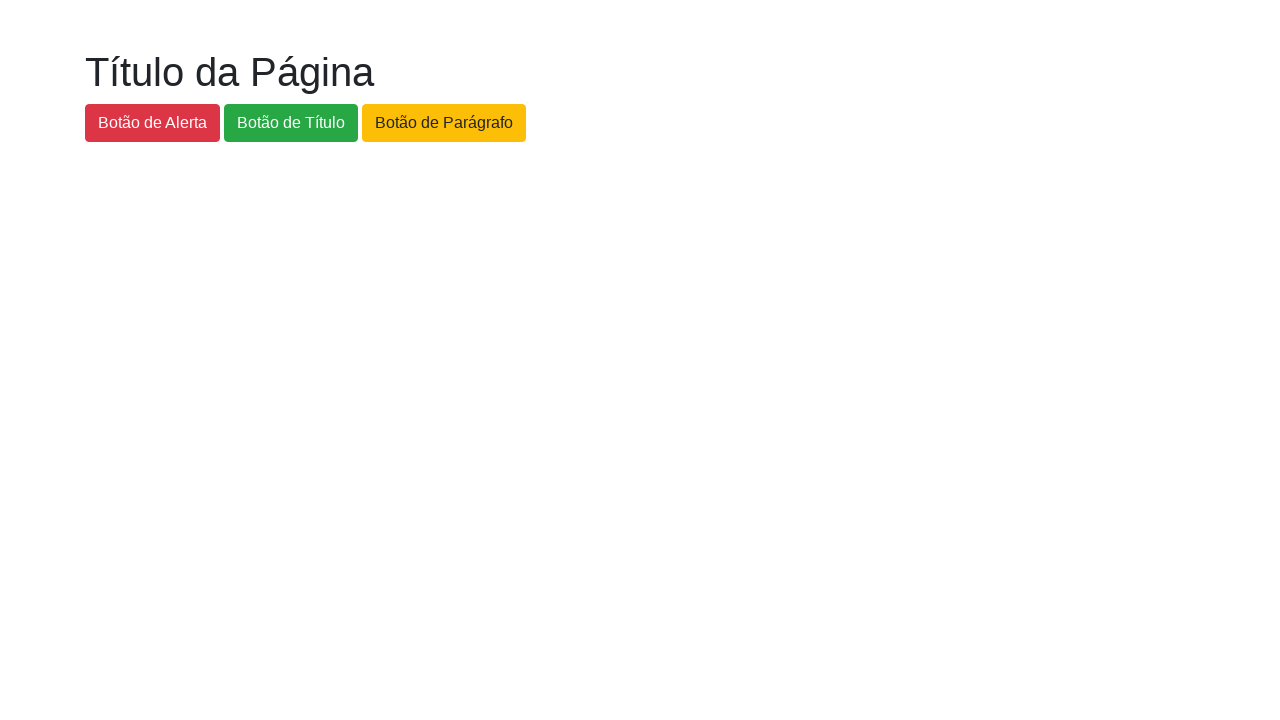

New paragraph appeared after 3 seconds
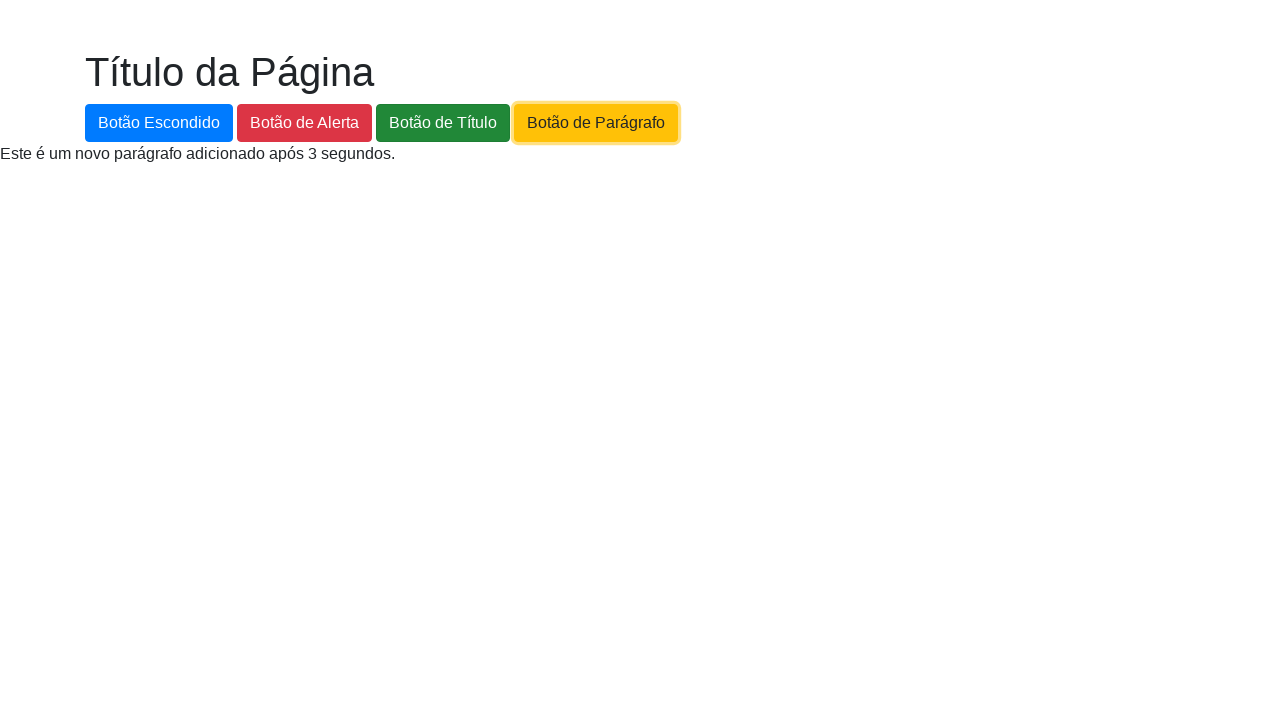

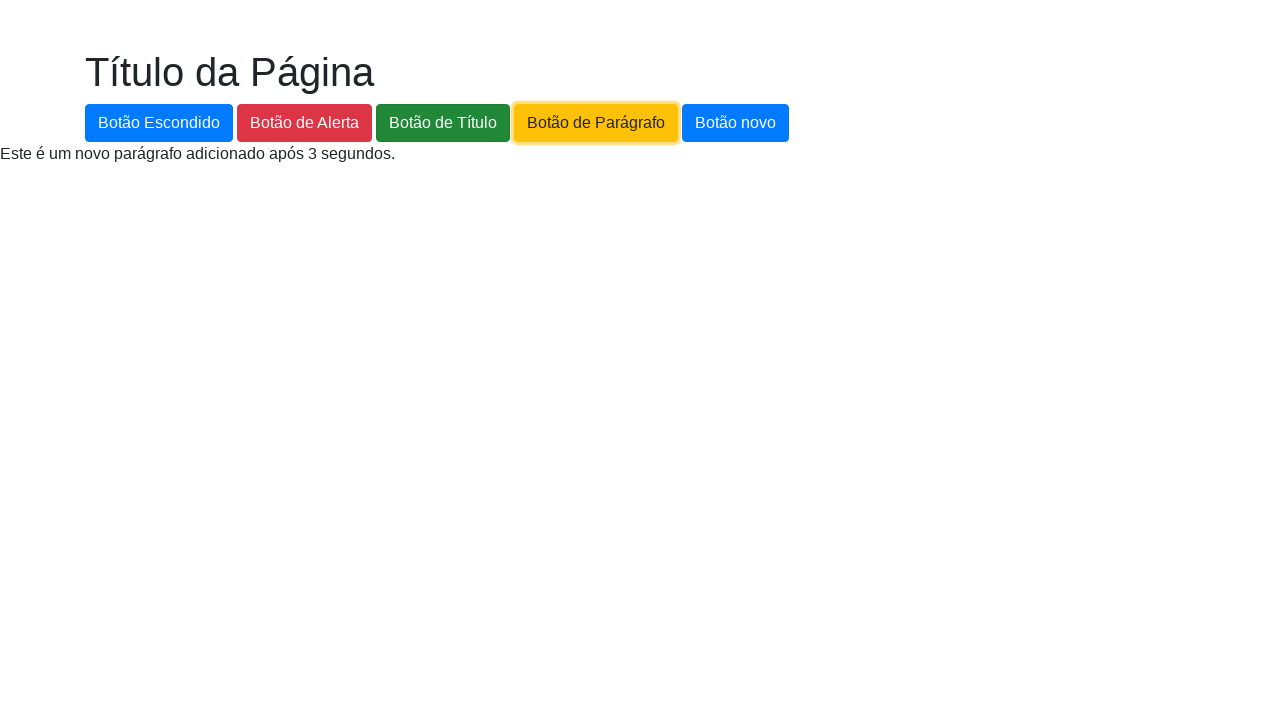